Tests a form submission that involves retrieving an attribute value from an element, calculating a mathematical function, and filling out form fields including text input, checkbox, and radio button.

Starting URL: http://suninjuly.github.io/get_attribute.html

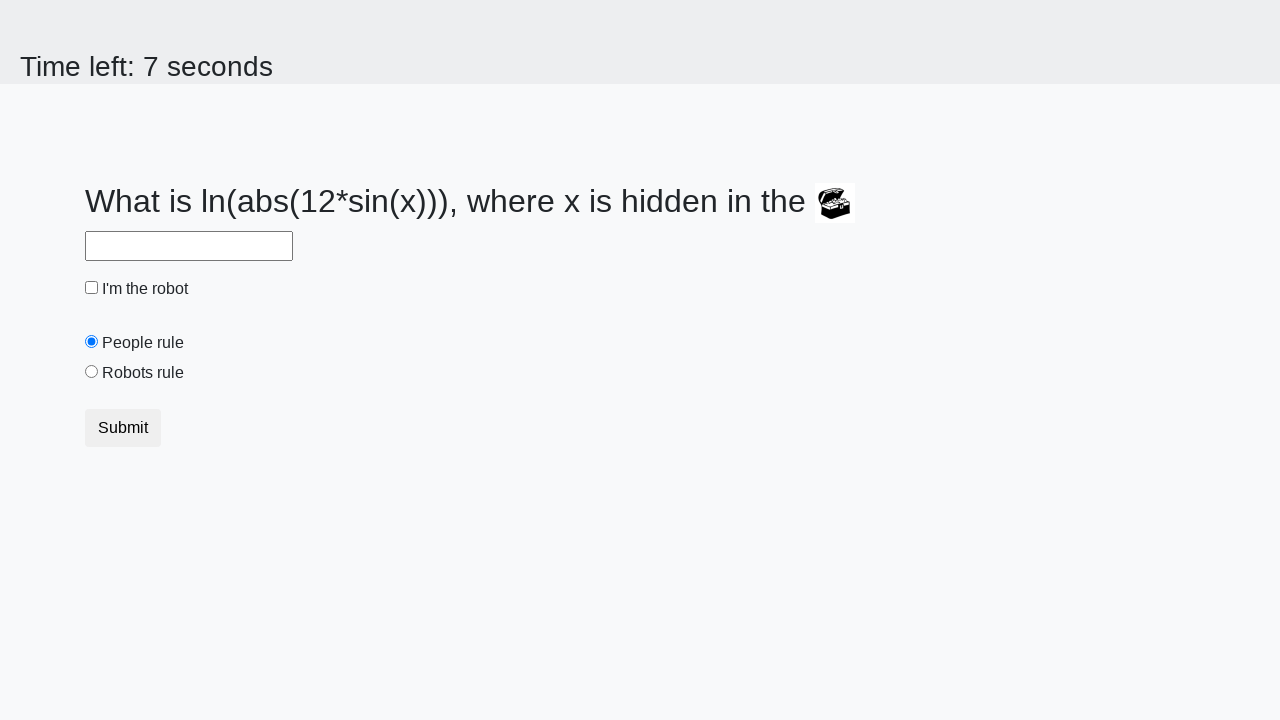

Located treasure chest element
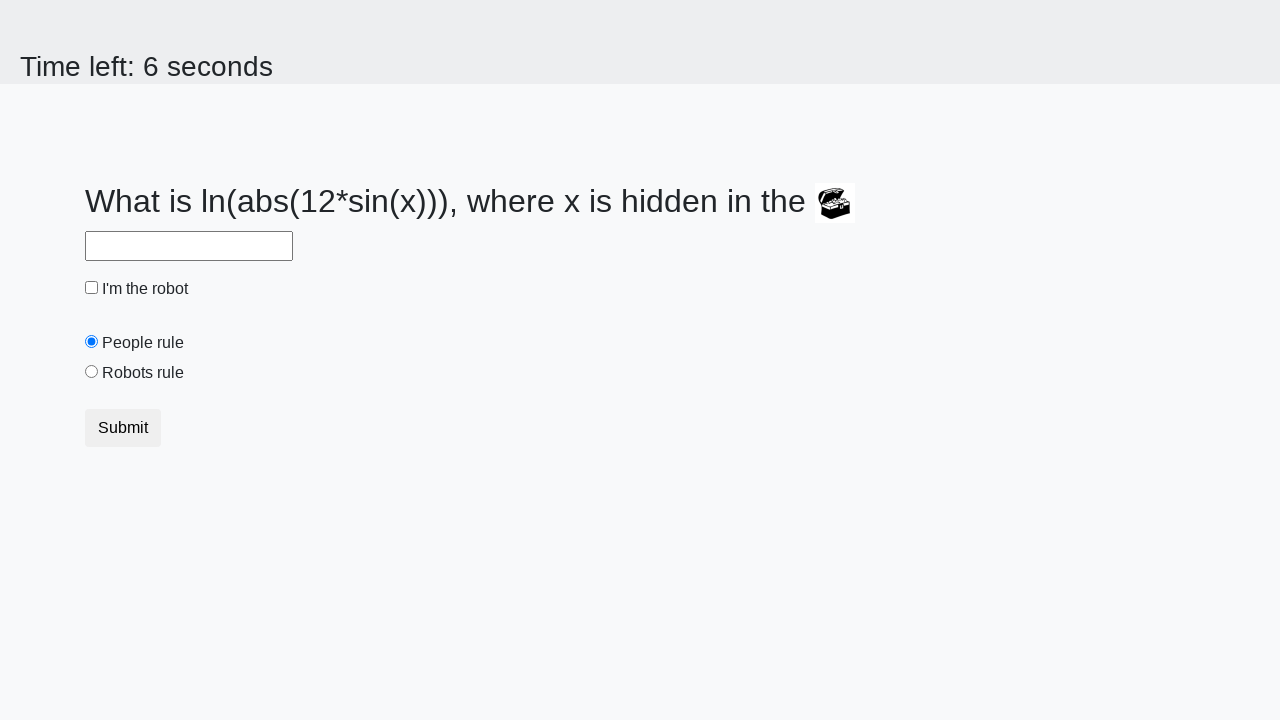

Retrieved valuex attribute from treasure element: 389
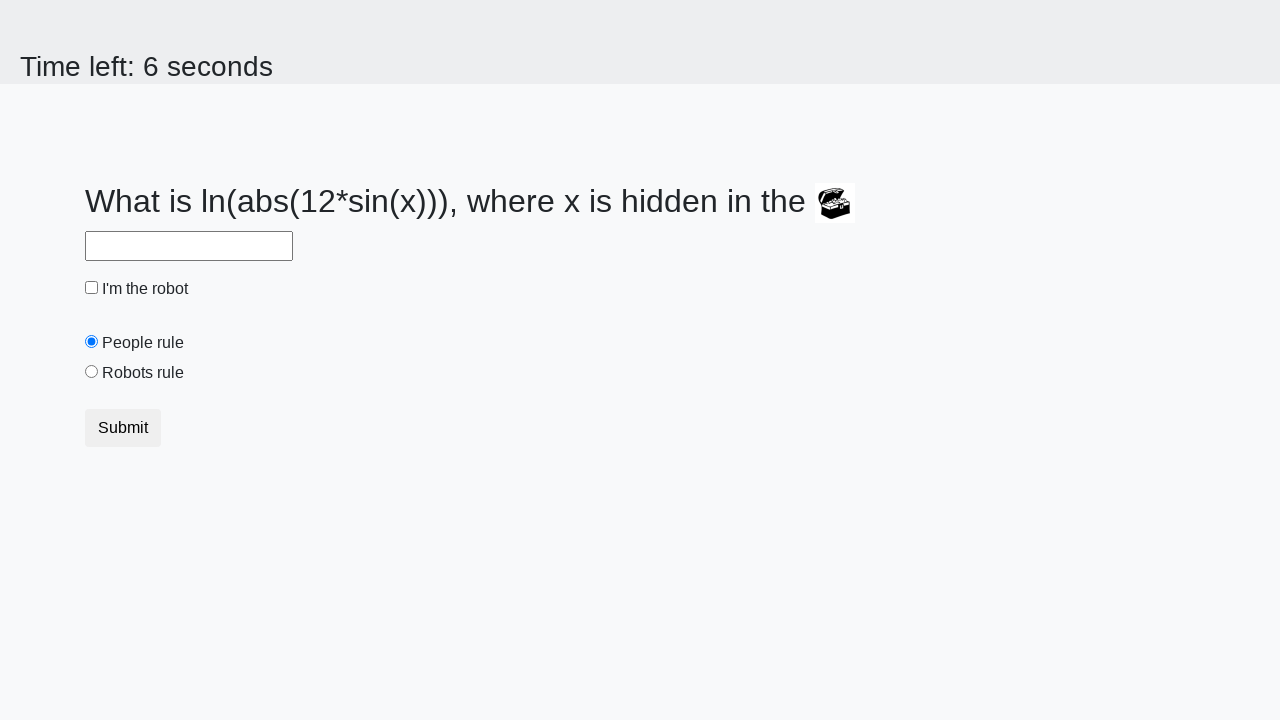

Calculated answer using mathematical function: 1.8482477482129296
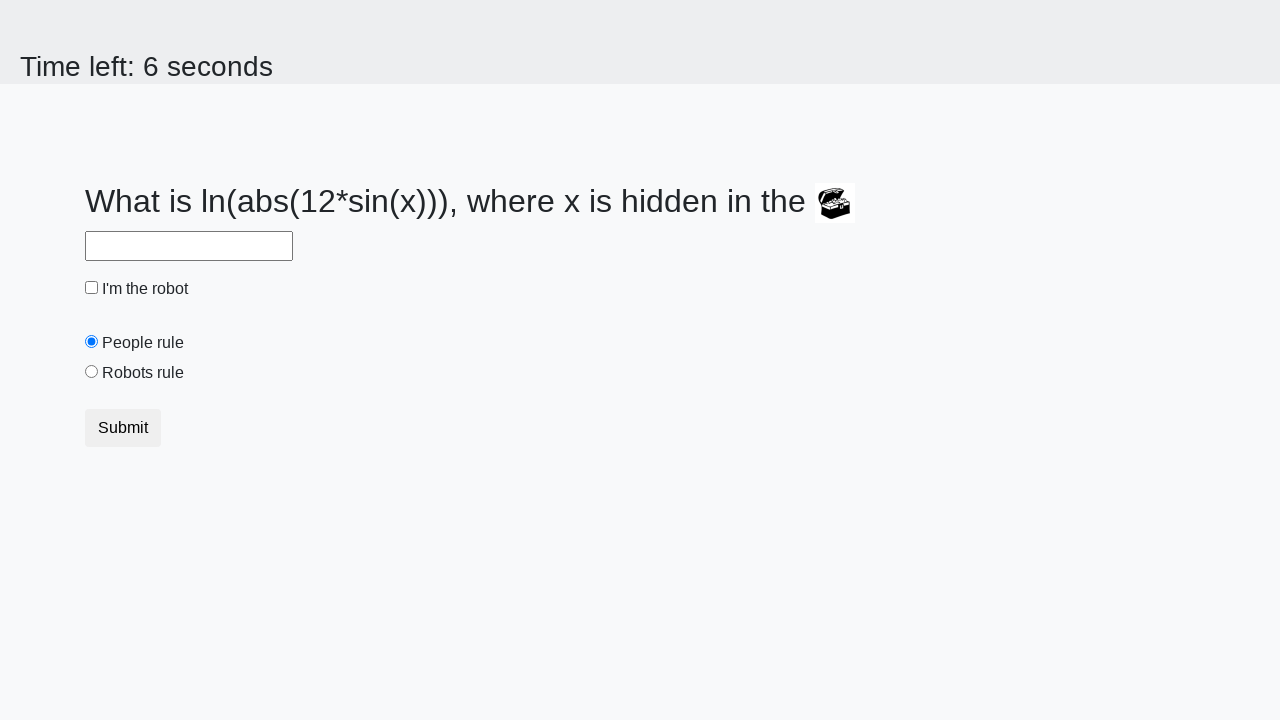

Filled answer field with calculated value: 1.8482477482129296 on #answer
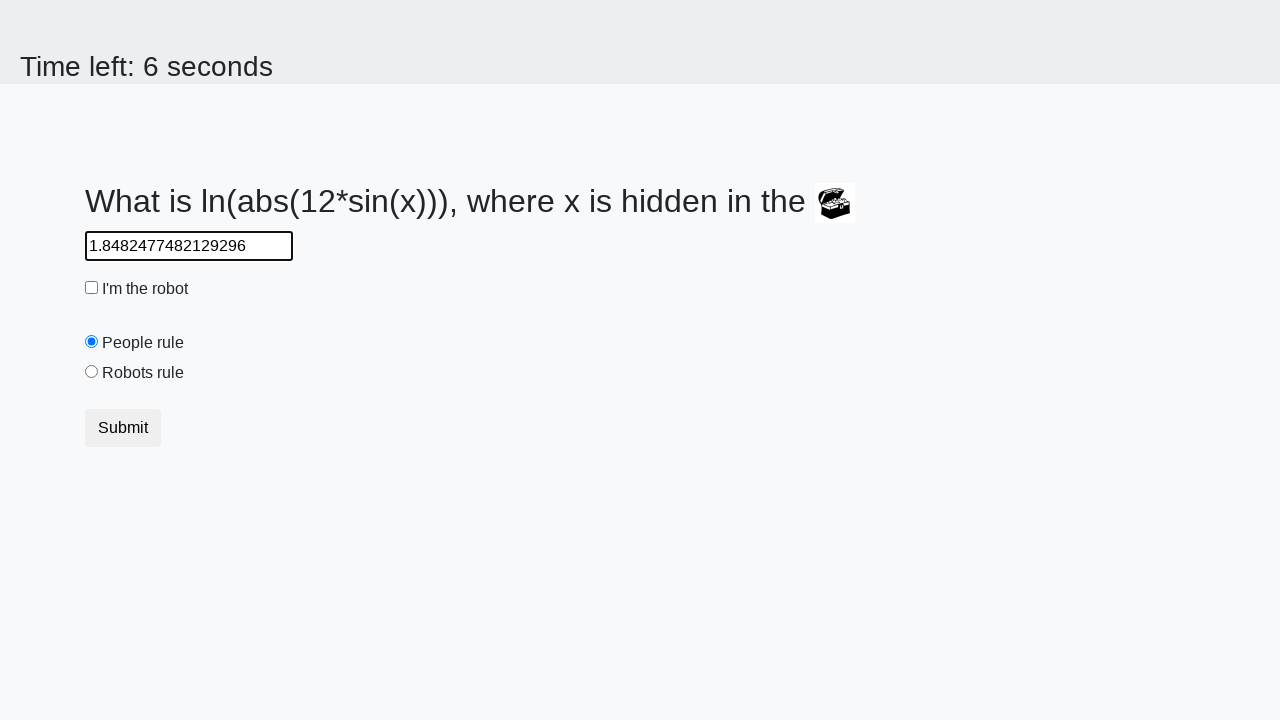

Checked the 'I'm the robot' checkbox at (92, 288) on #robotCheckbox
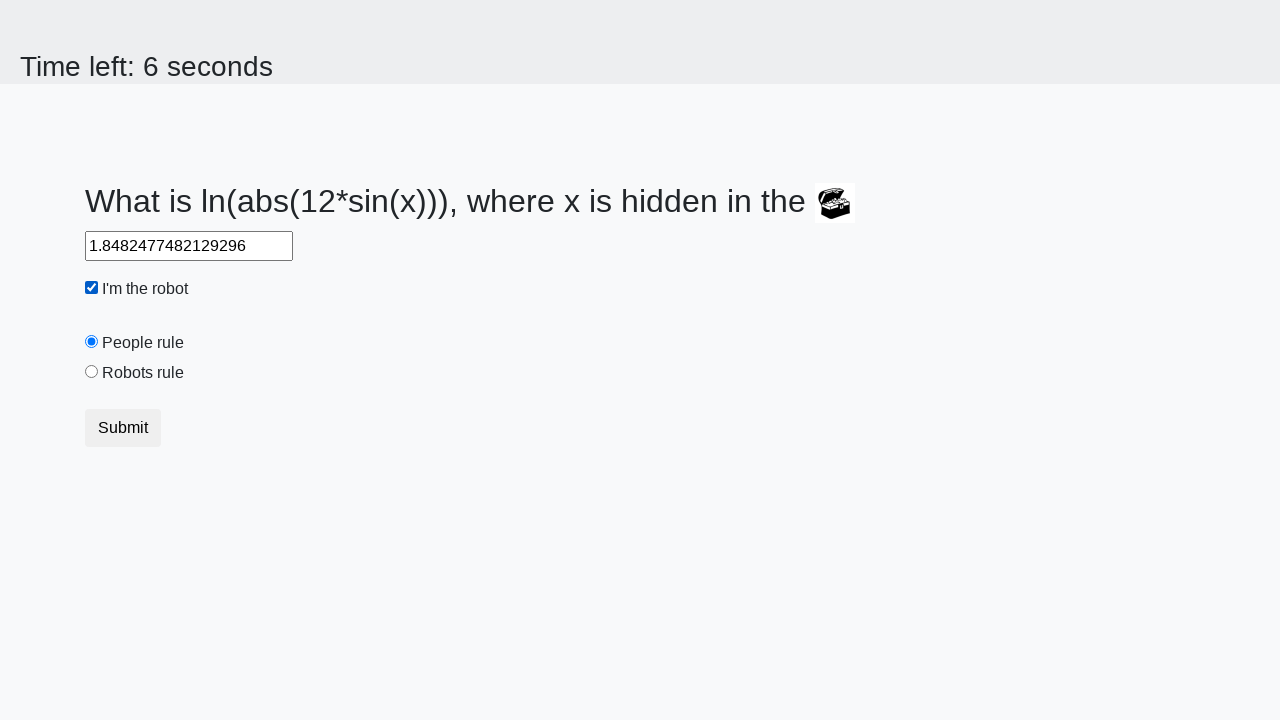

Selected 'Robots rule!' radio button at (92, 372) on #robotsRule
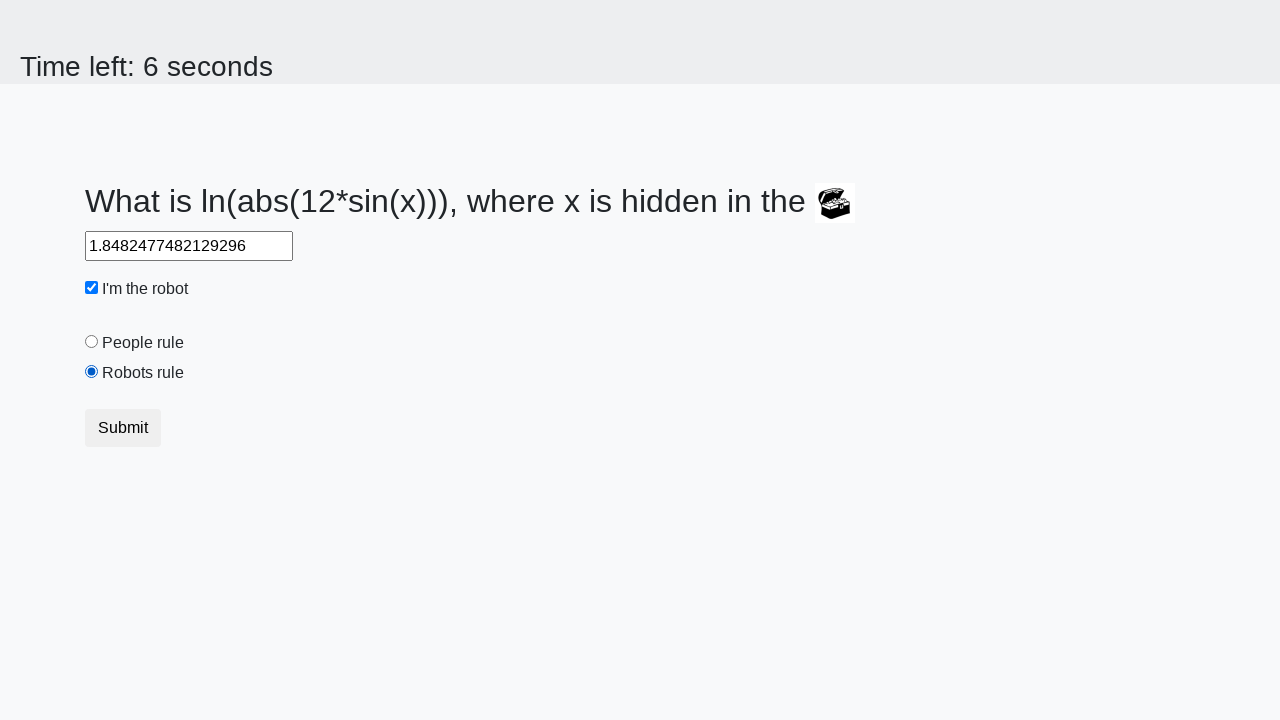

Clicked Submit button to submit form at (123, 428) on .btn
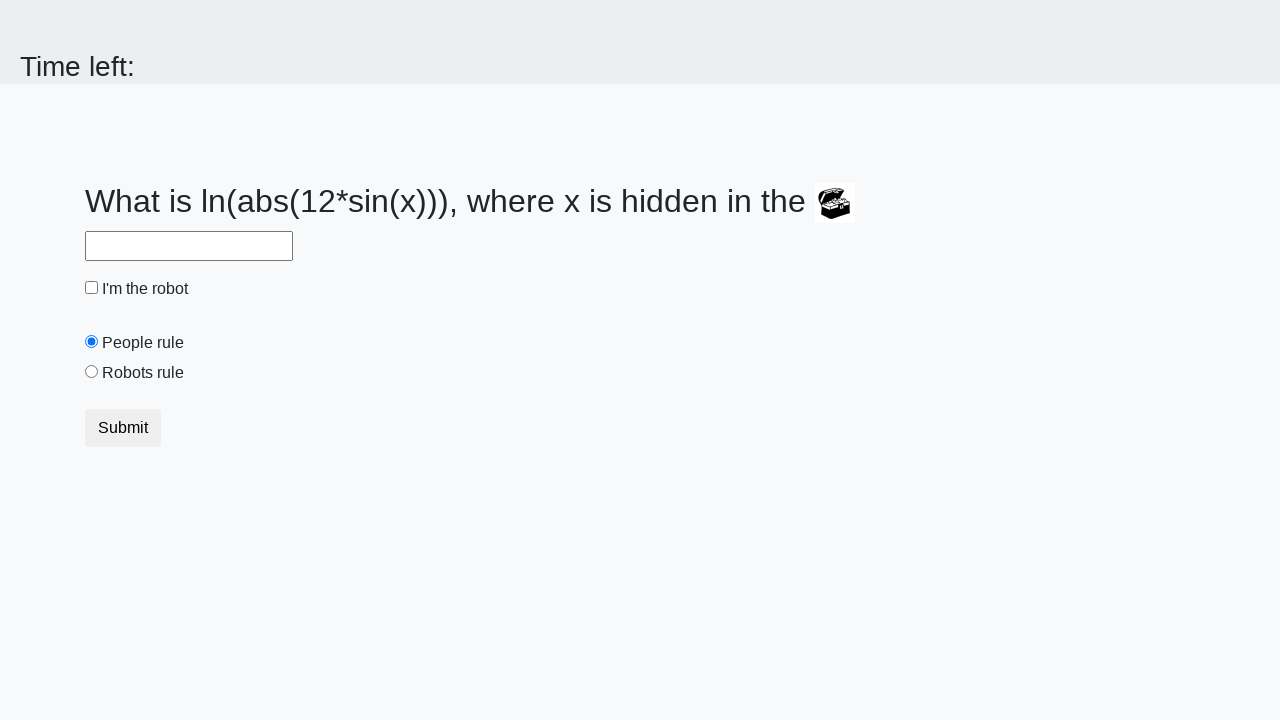

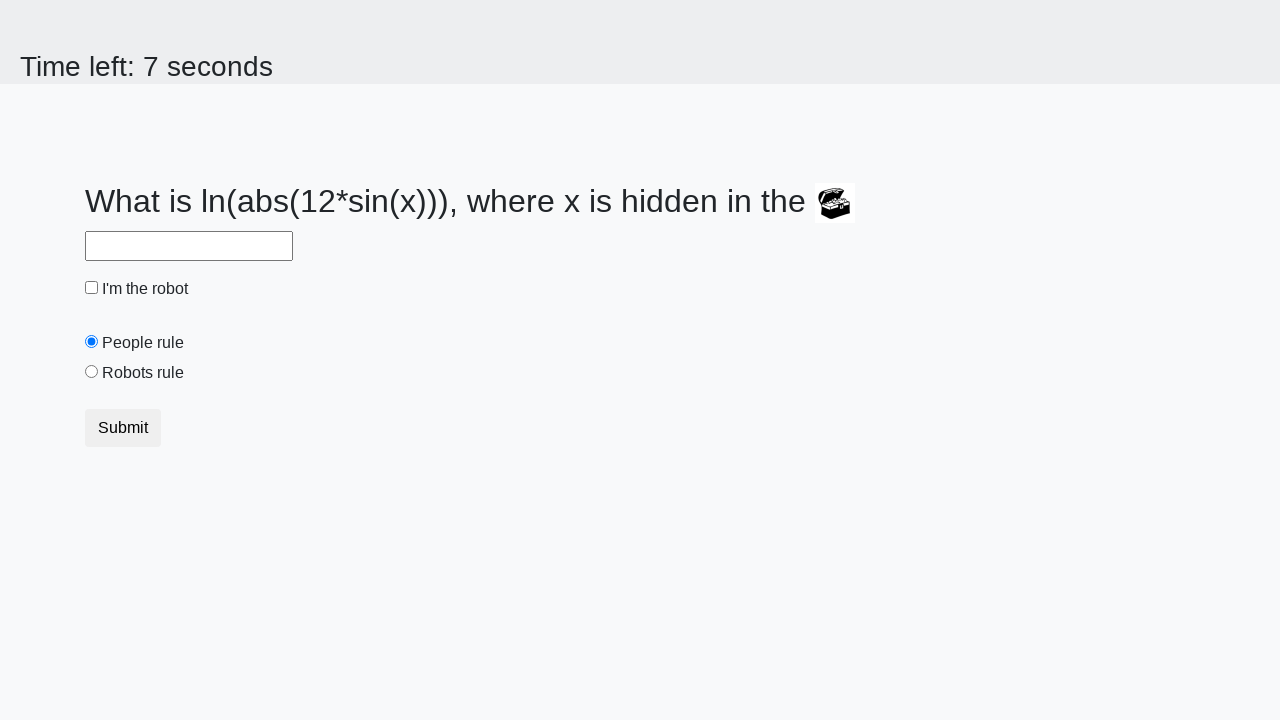